Tests form submission with only name and phone filled, leaving email empty

Starting URL: https://lm.skillbox.cc/qa_tester/module02/homework1/

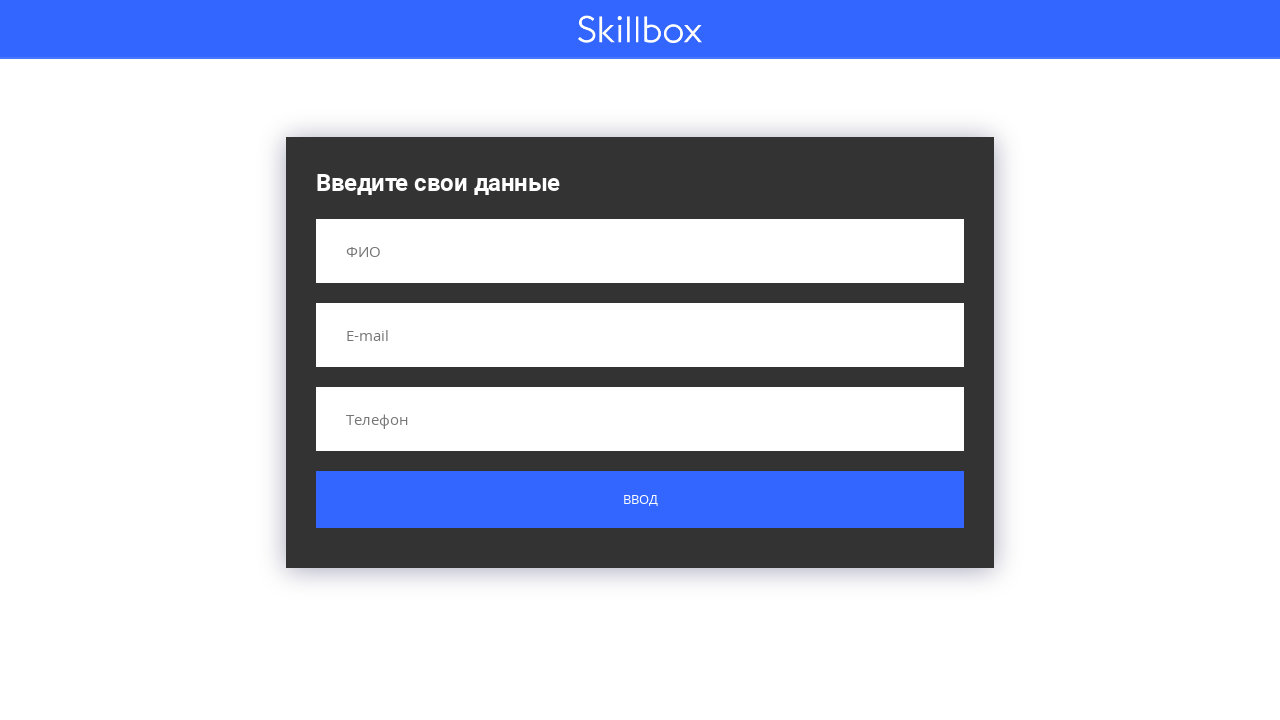

Filled name field with 'Иванов Иван Иванович' on input[name='name']
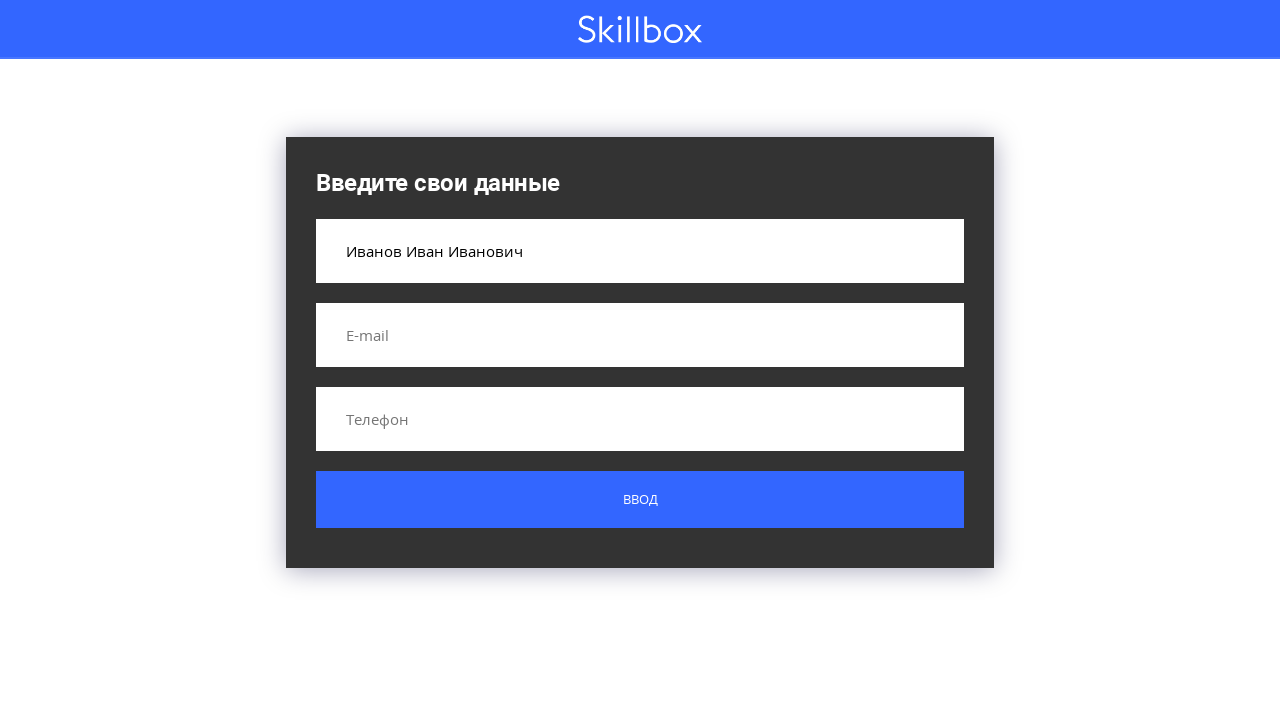

Filled phone field with '+79876543215' on input[name='phone']
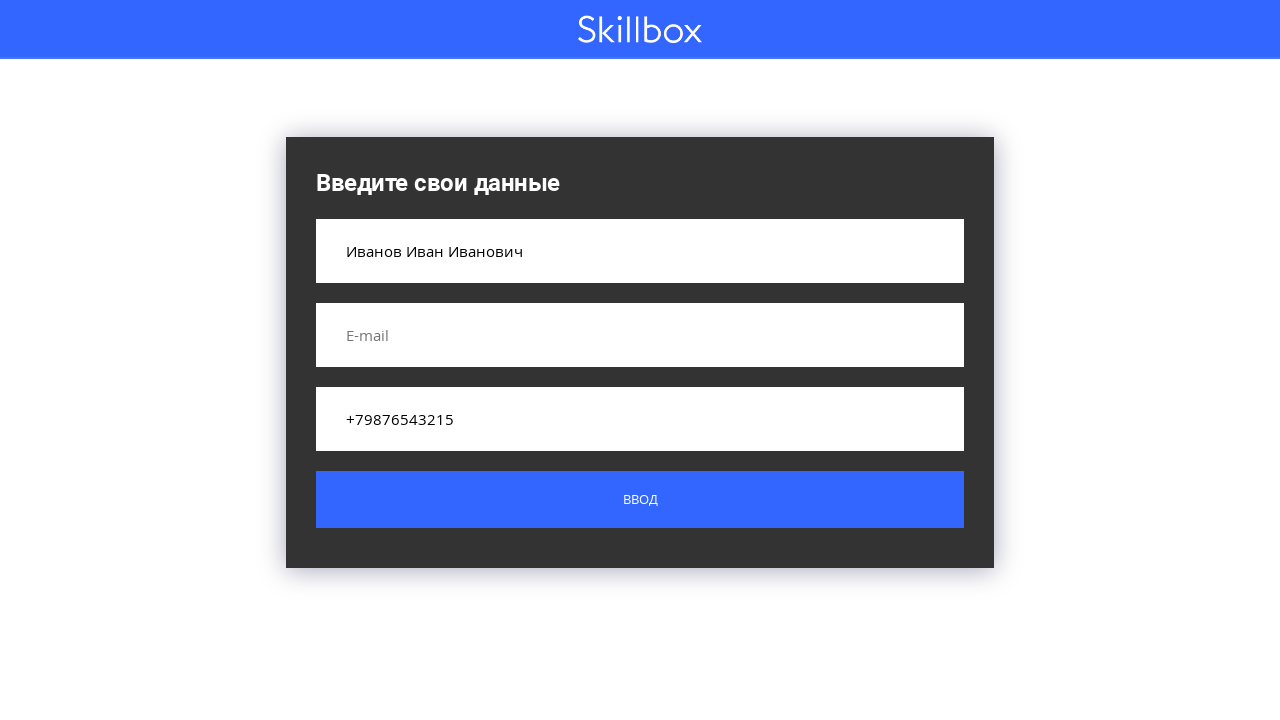

Clicked submit button to submit form without email at (640, 500) on .button
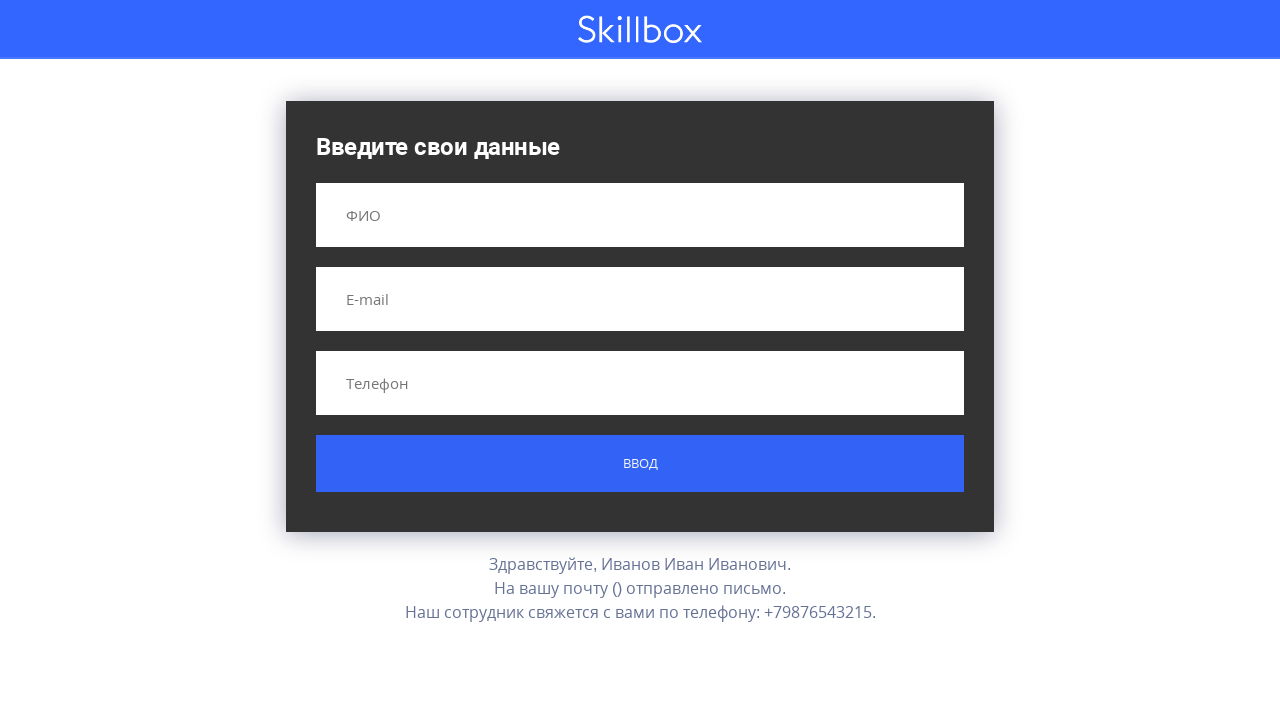

Form submission result appeared on screen
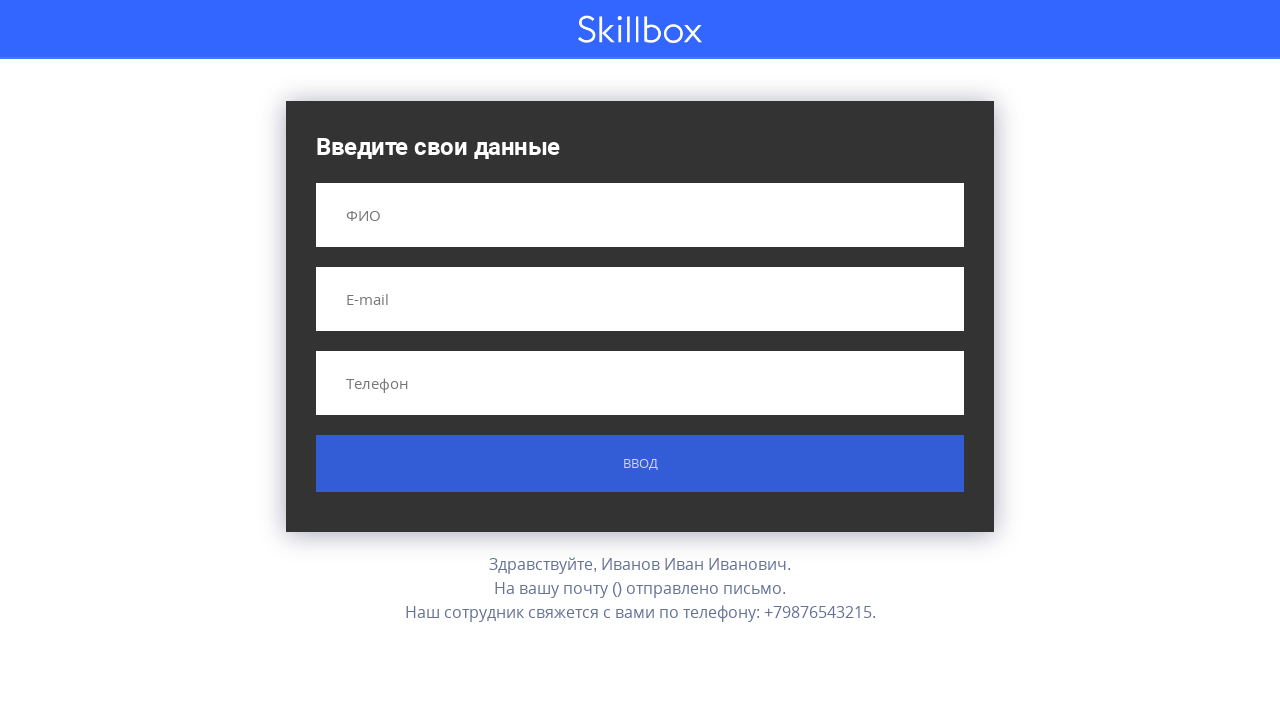

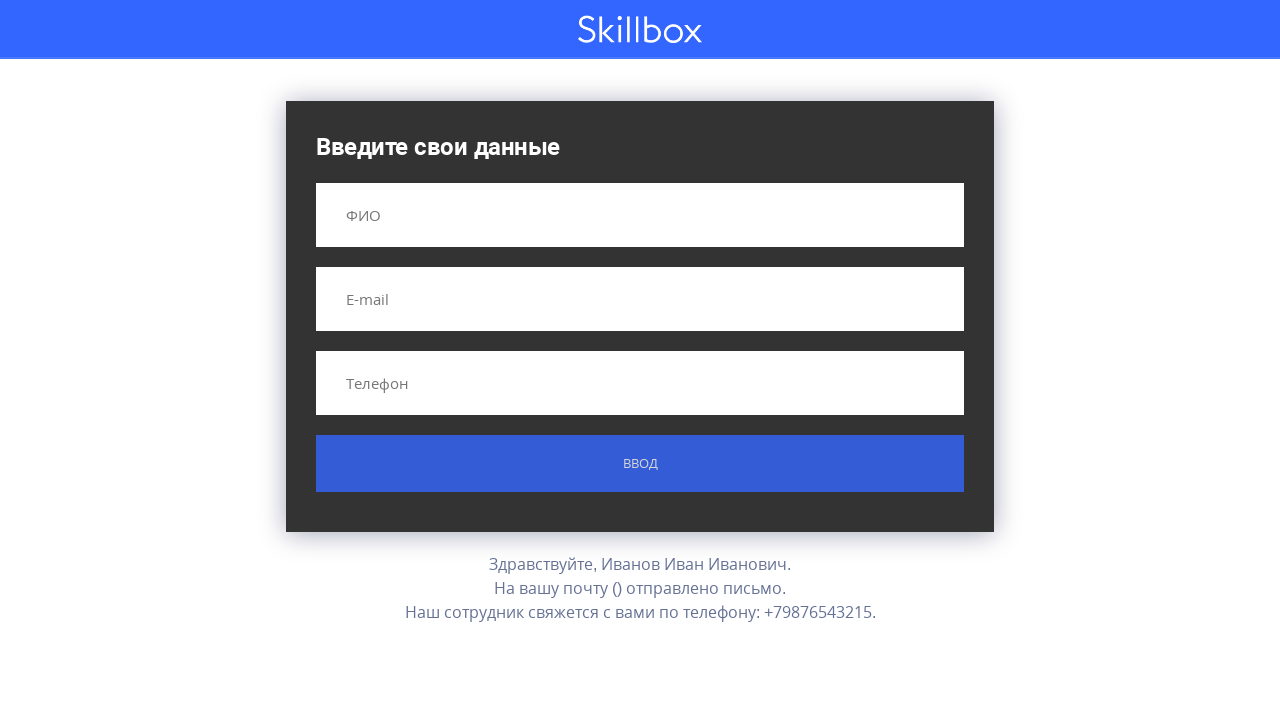